Tests a web form by entering text into a text box and submitting the form, then verifying the response message is displayed.

Starting URL: https://www.selenium.dev/selenium/web/web-form.html

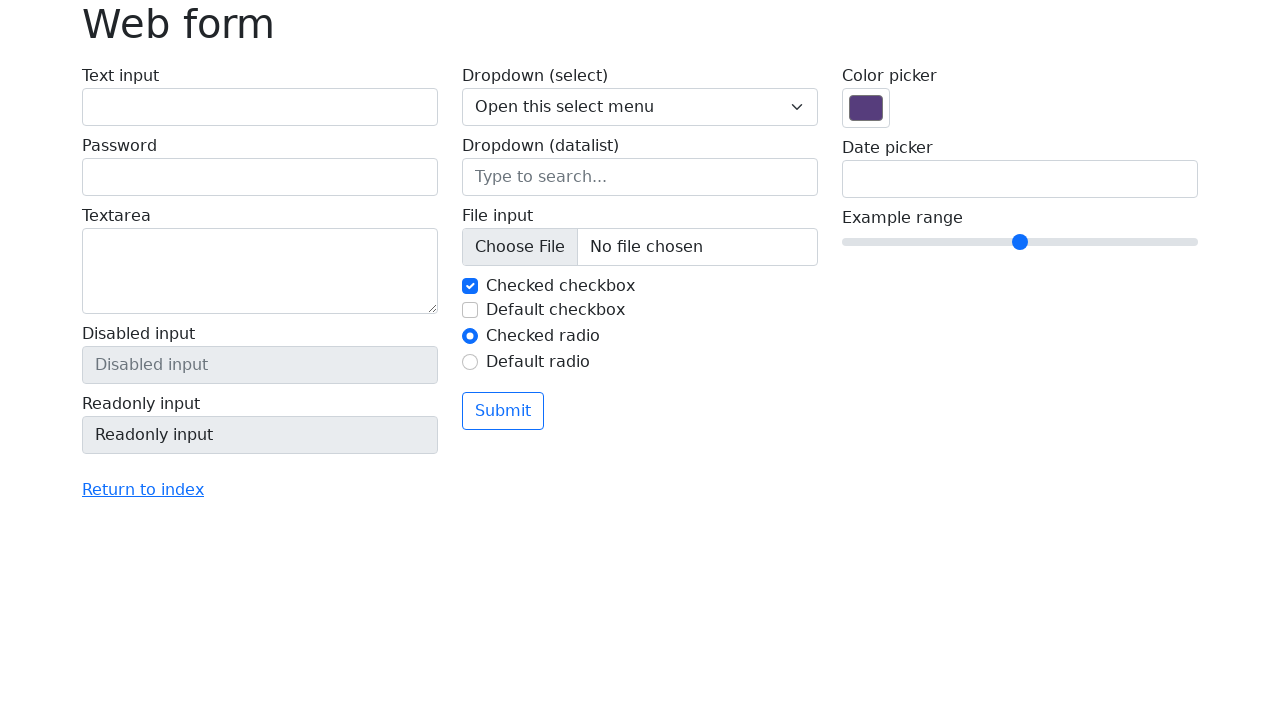

Filled text input field with 'Selenium' on input[name='my-text']
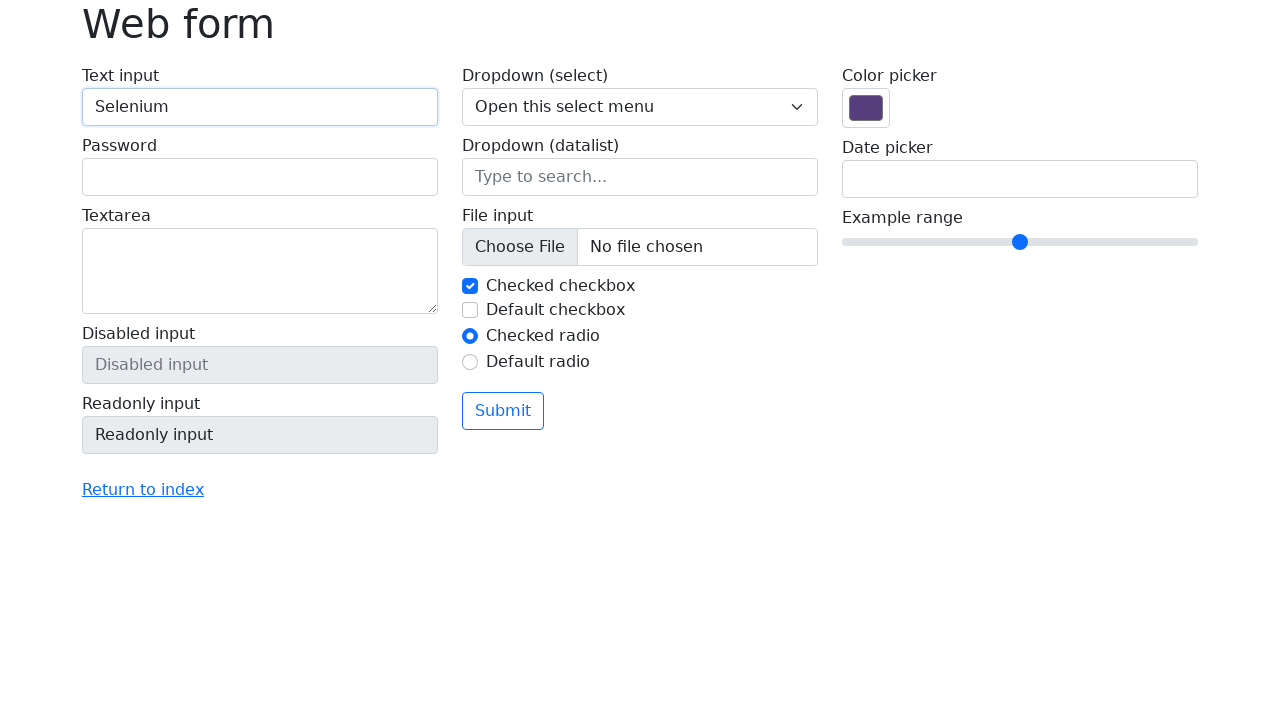

Clicked the submit button at (503, 411) on button
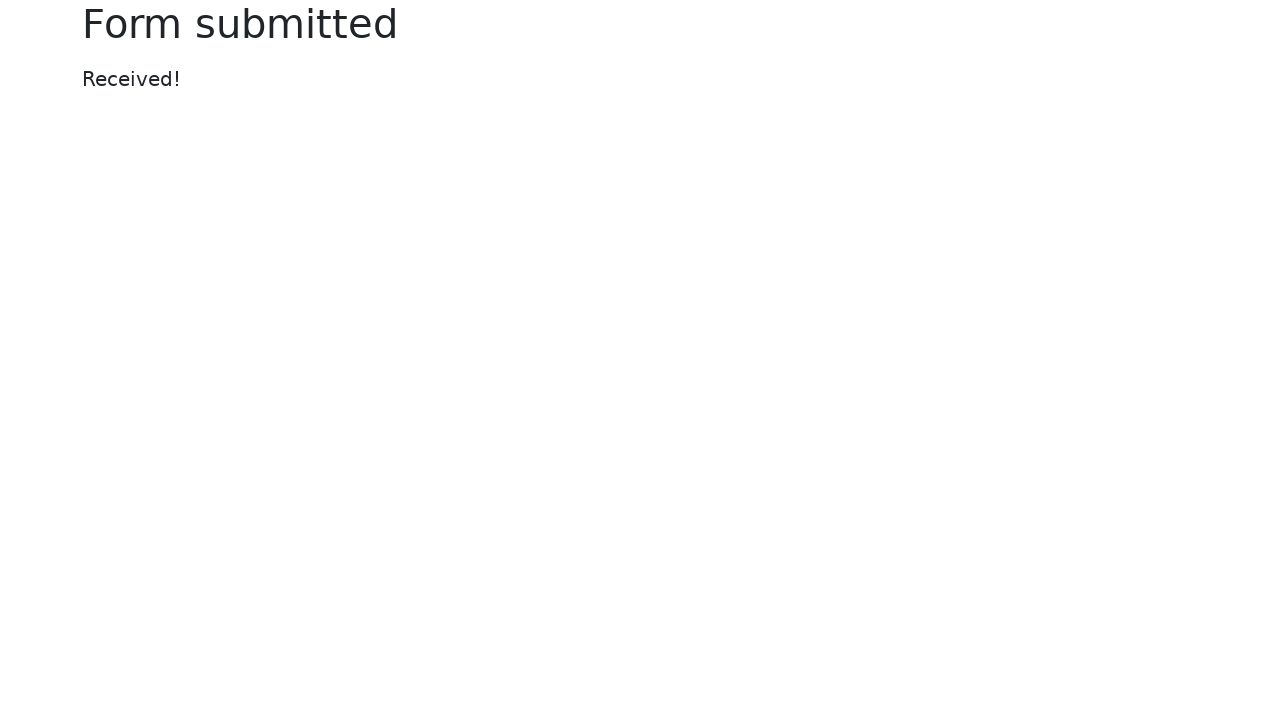

Response message element appeared on the page
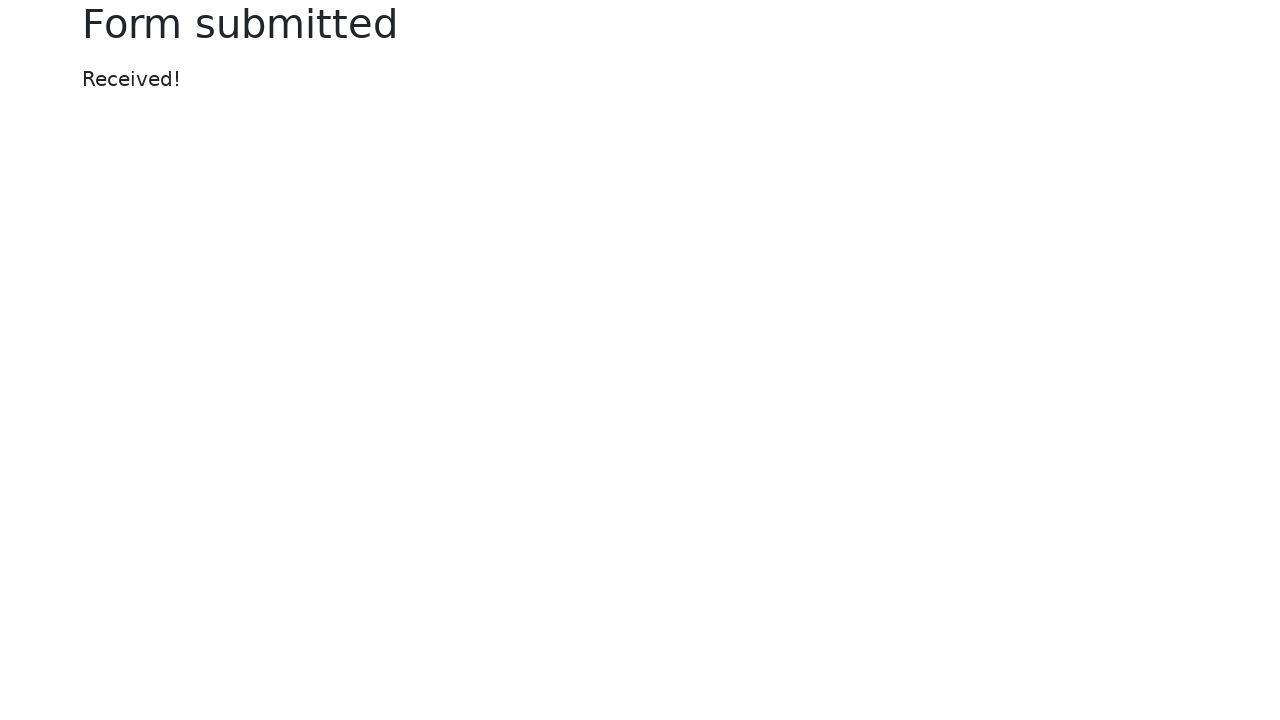

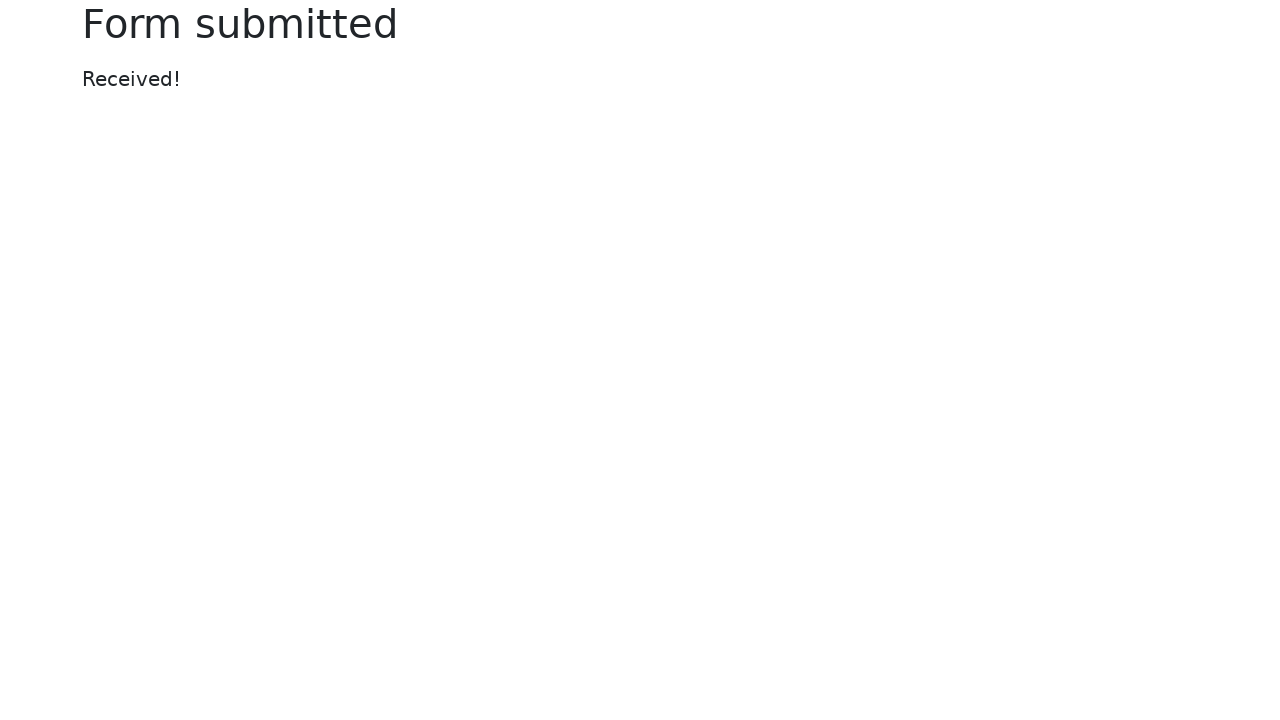